Tests the Add Element button functionality by clicking it and verifying both Add Element and Delete buttons are present

Starting URL: https://the-internet.herokuapp.com/add_remove_elements/

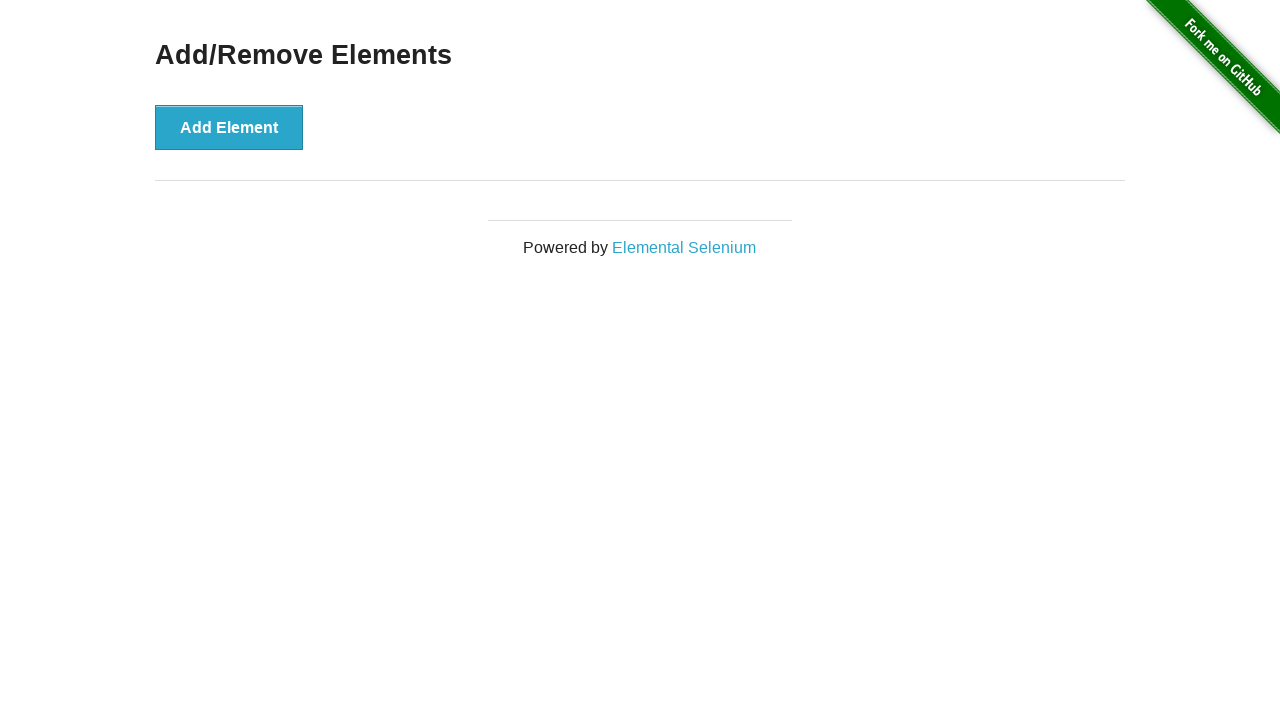

Navigated to Add/Remove Elements page
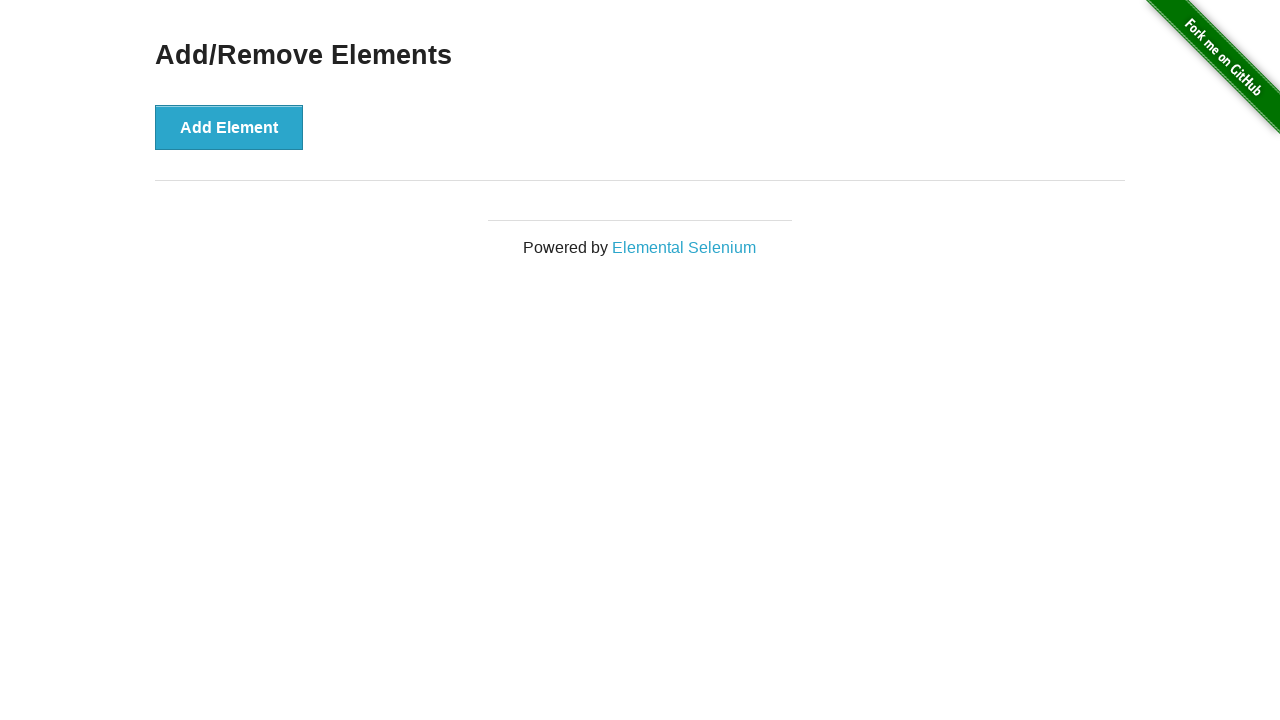

Clicked the Add Element button at (229, 127) on button:has-text('Add Element')
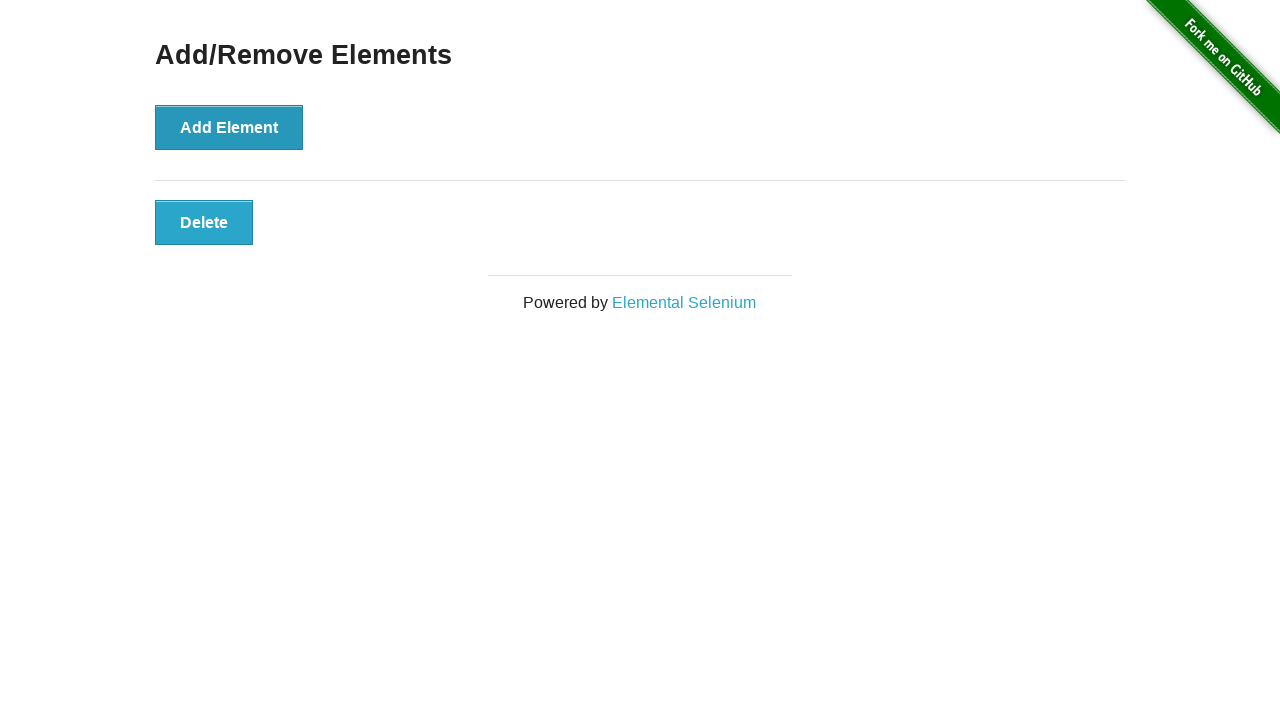

Delete button appeared after clicking Add Element
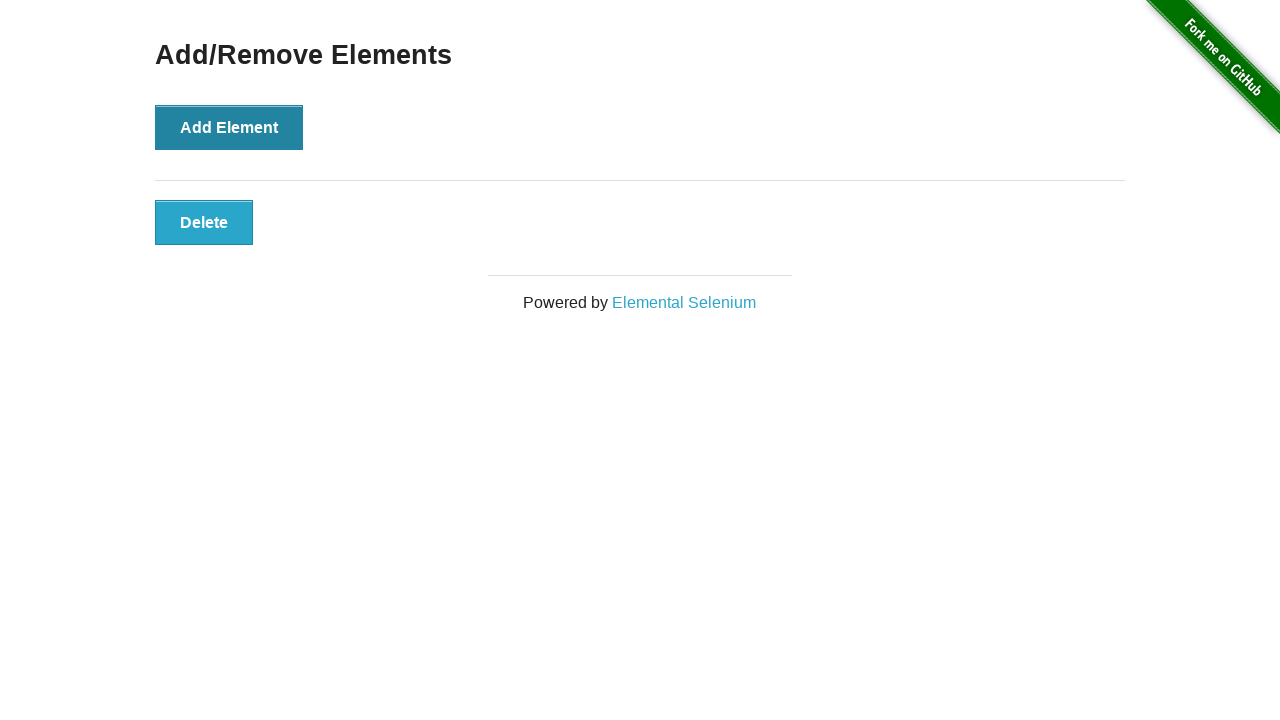

Retrieved all button text content from page
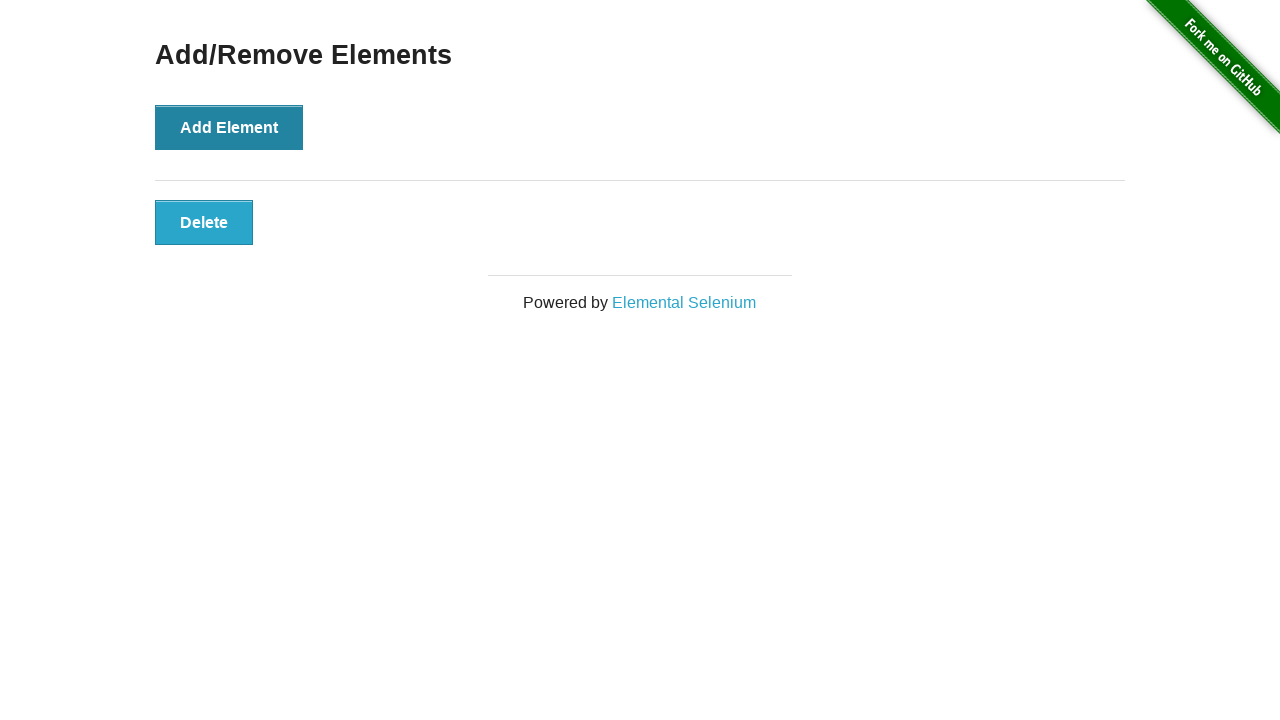

Verified Add Element button is present
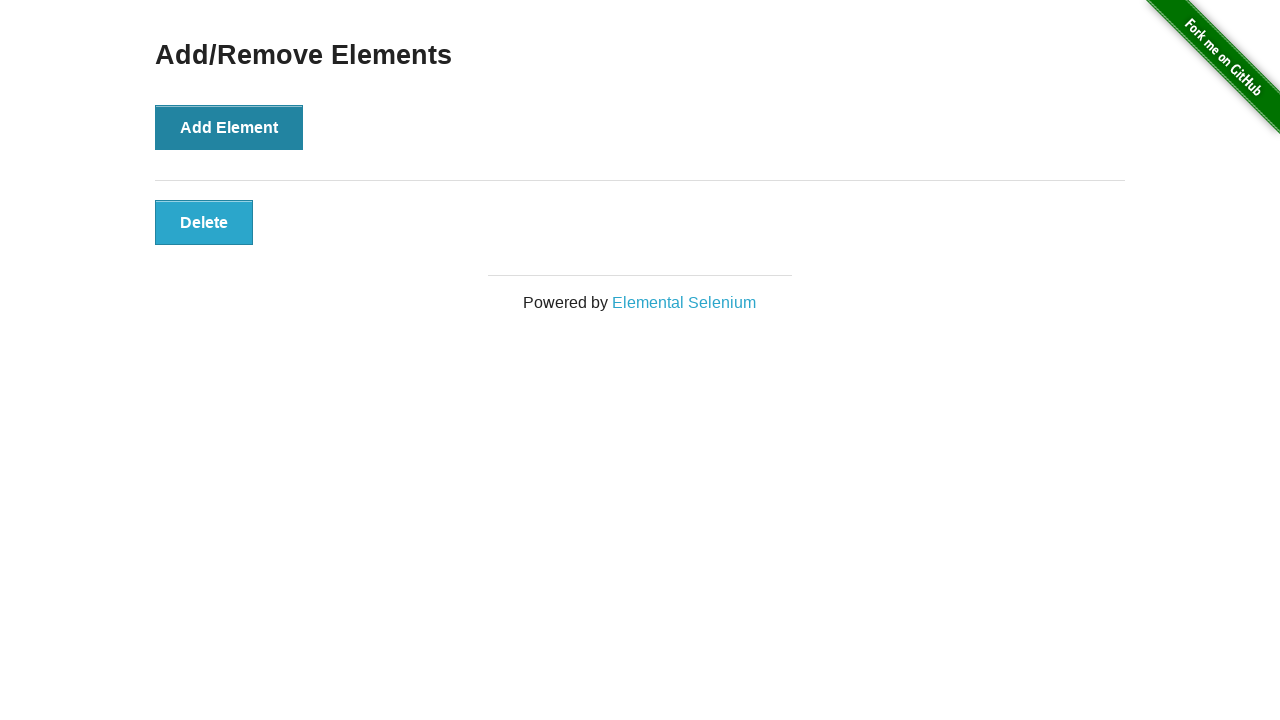

Verified Delete button is present
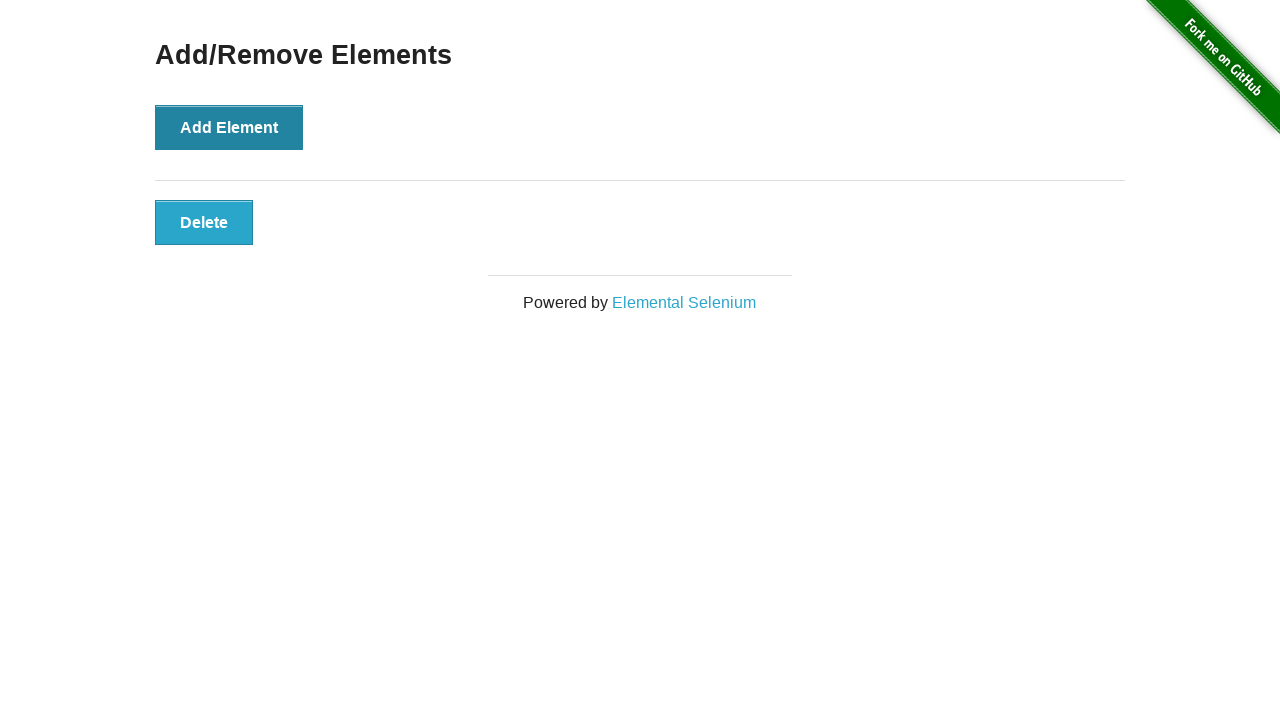

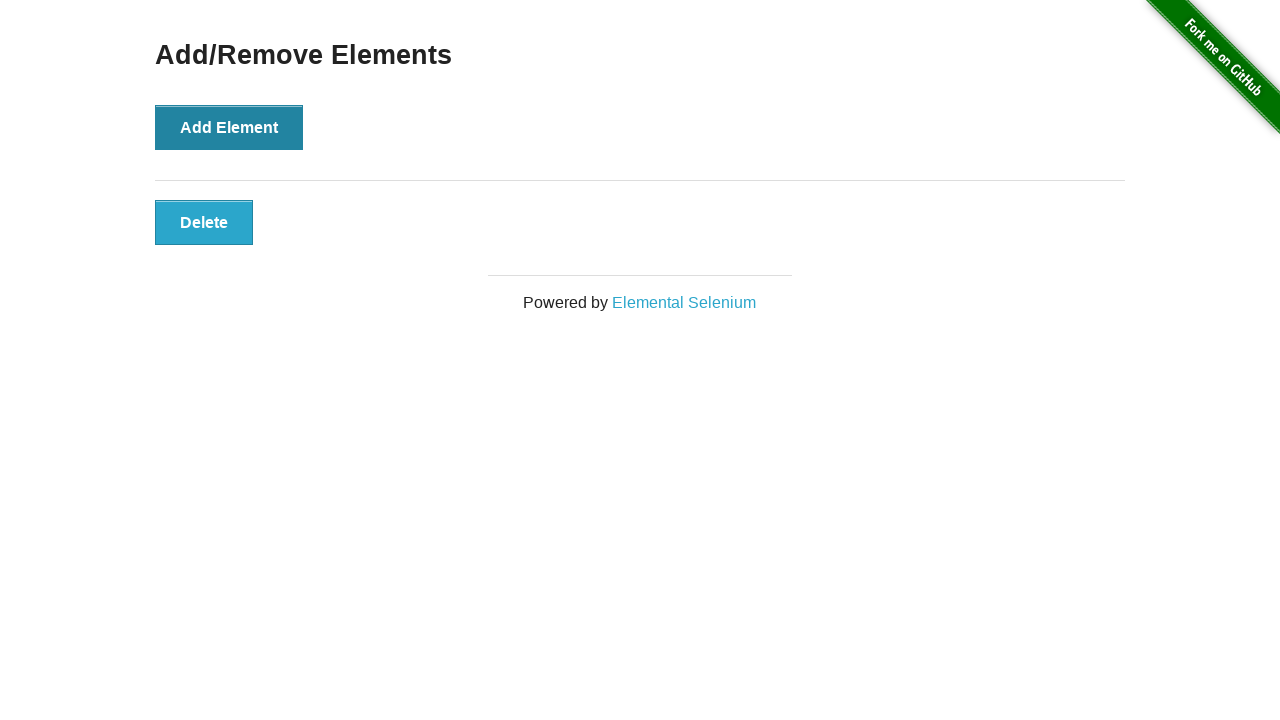